Tests a basic web form by entering text into a text box and clicking the submit button, then verifying a message appears

Starting URL: https://www.selenium.dev/selenium/web/web-form.html

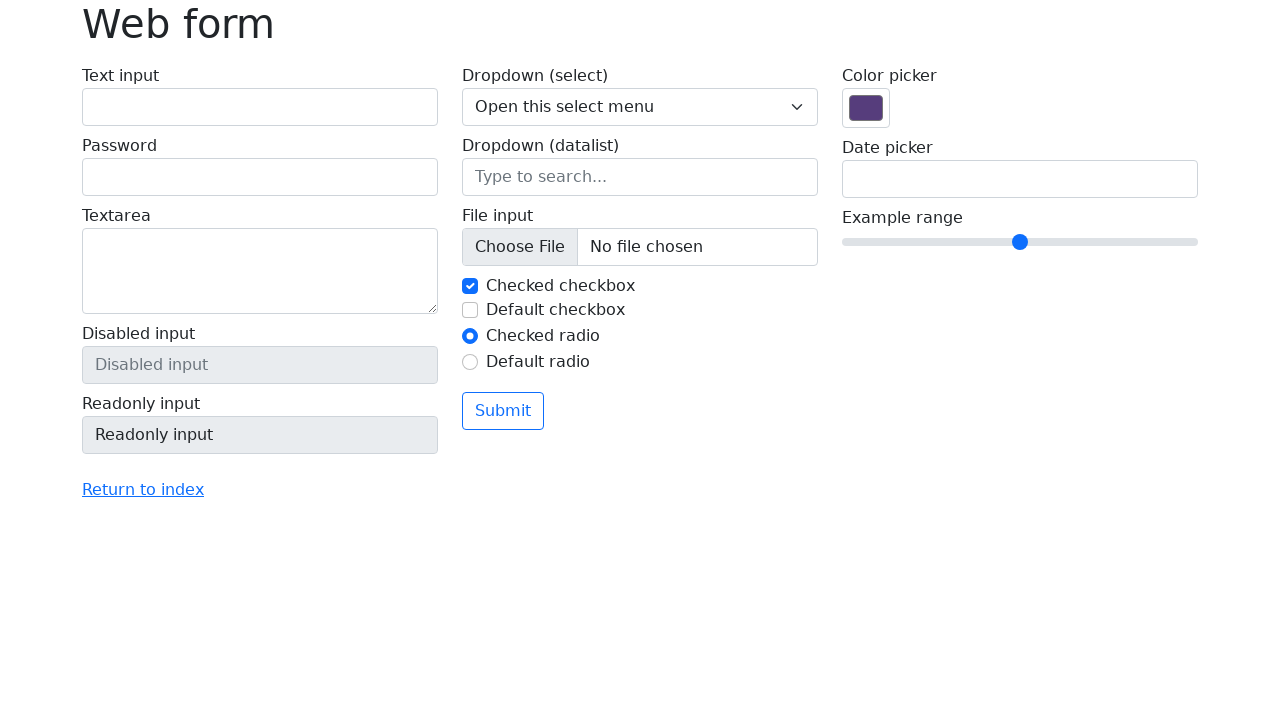

Filled text input with 'Selenium' on input[name='my-text']
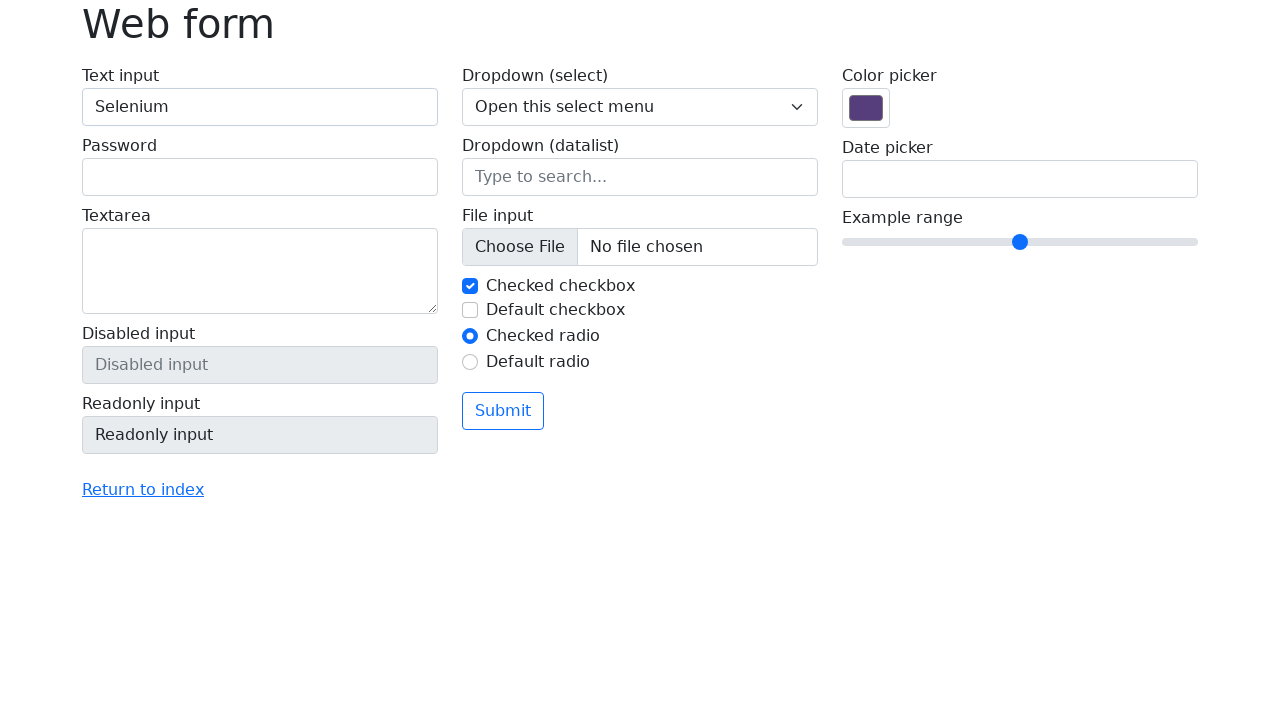

Clicked submit button at (503, 411) on button
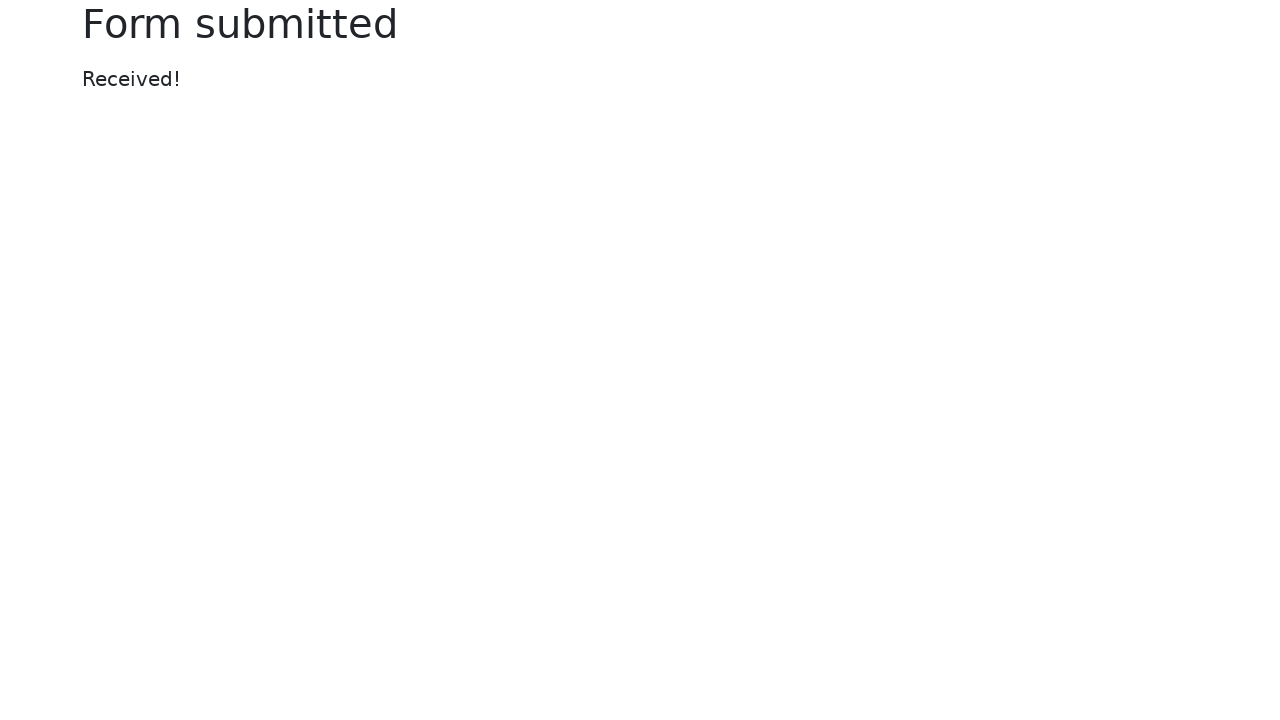

Confirmation message appeared
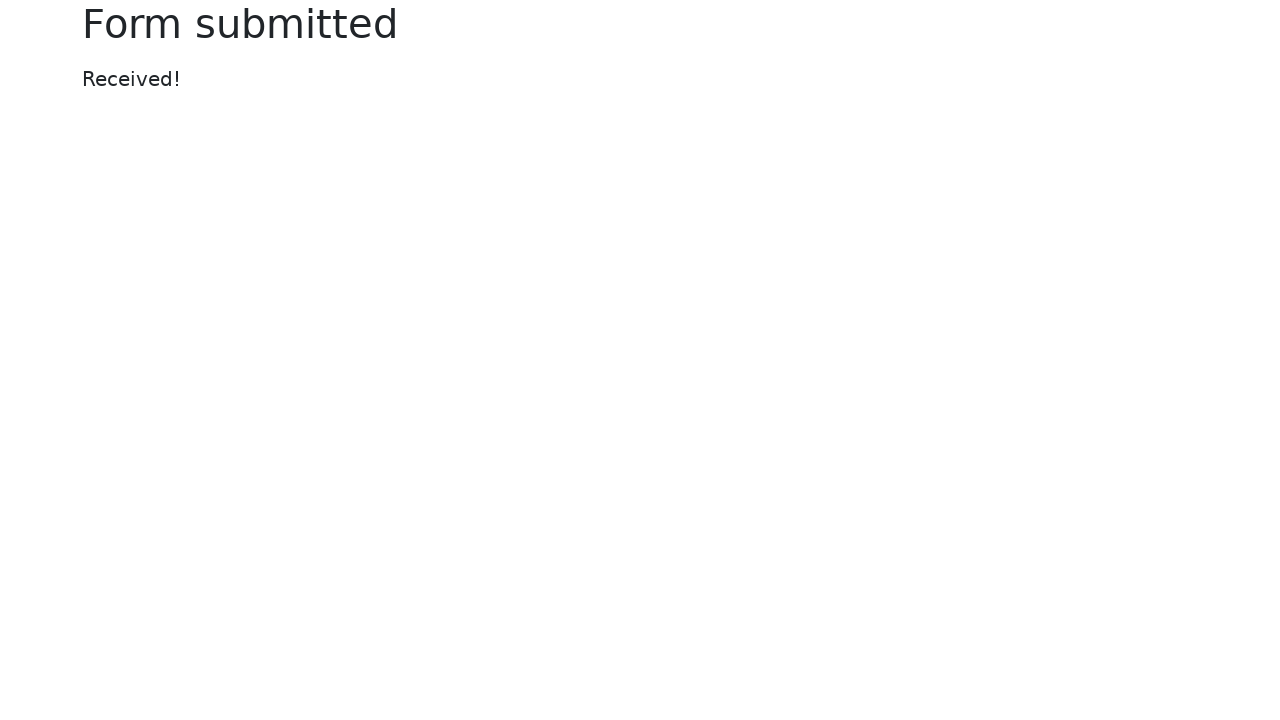

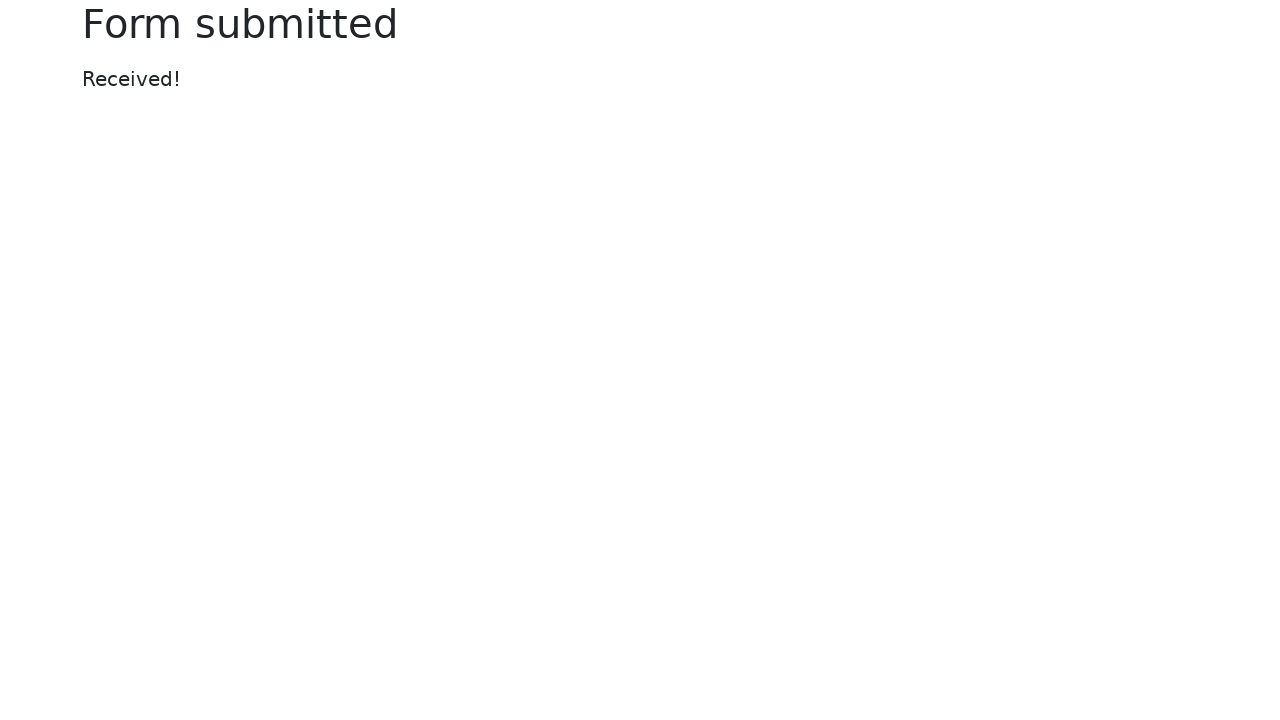